Tests an explicit wait scenario where the script waits for a price to change to $100, then clicks a book button, calculates a mathematical formula based on a displayed value, and submits the answer

Starting URL: http://suninjuly.github.io/explicit_wait2.html

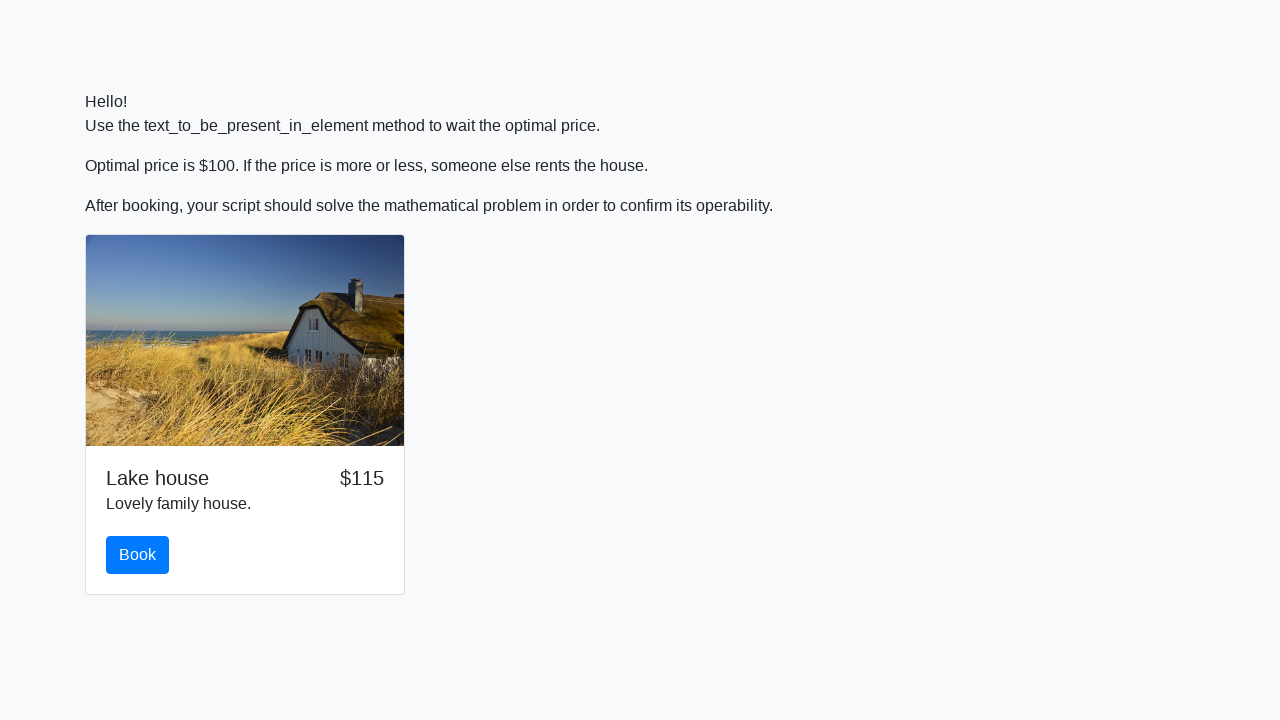

Waited for price to change to $100
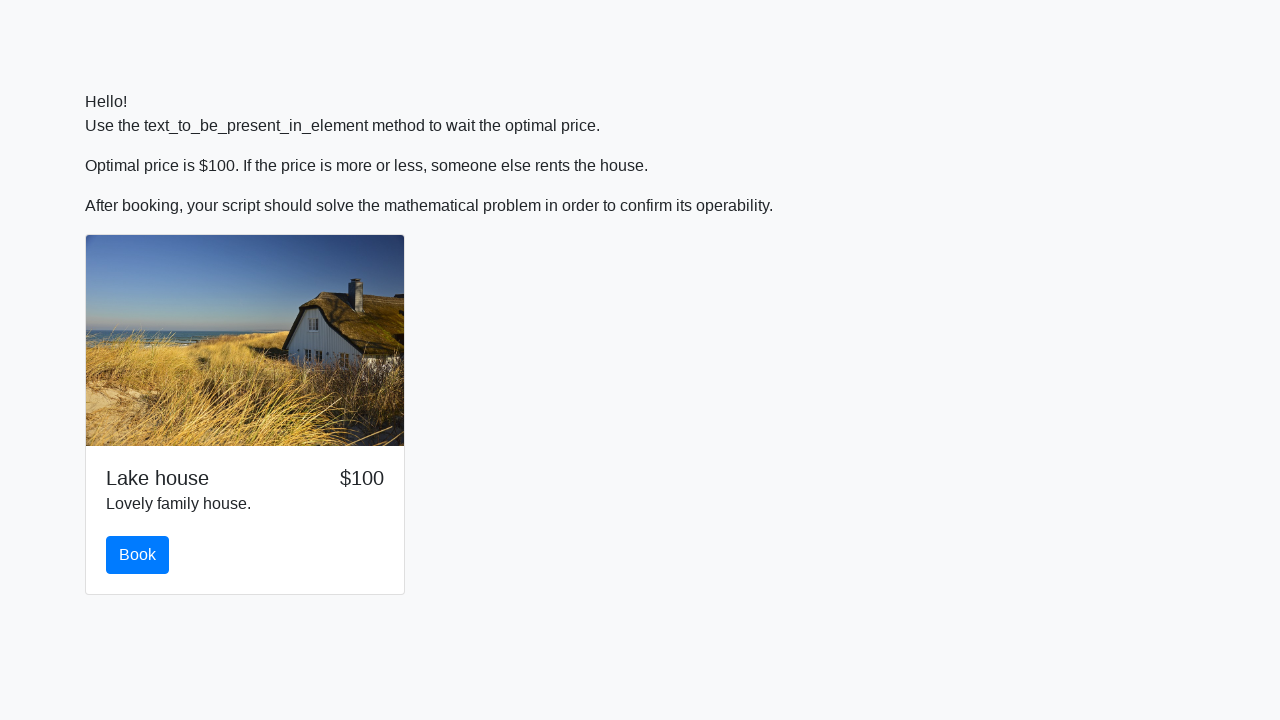

Clicked the book button at (138, 555) on #book
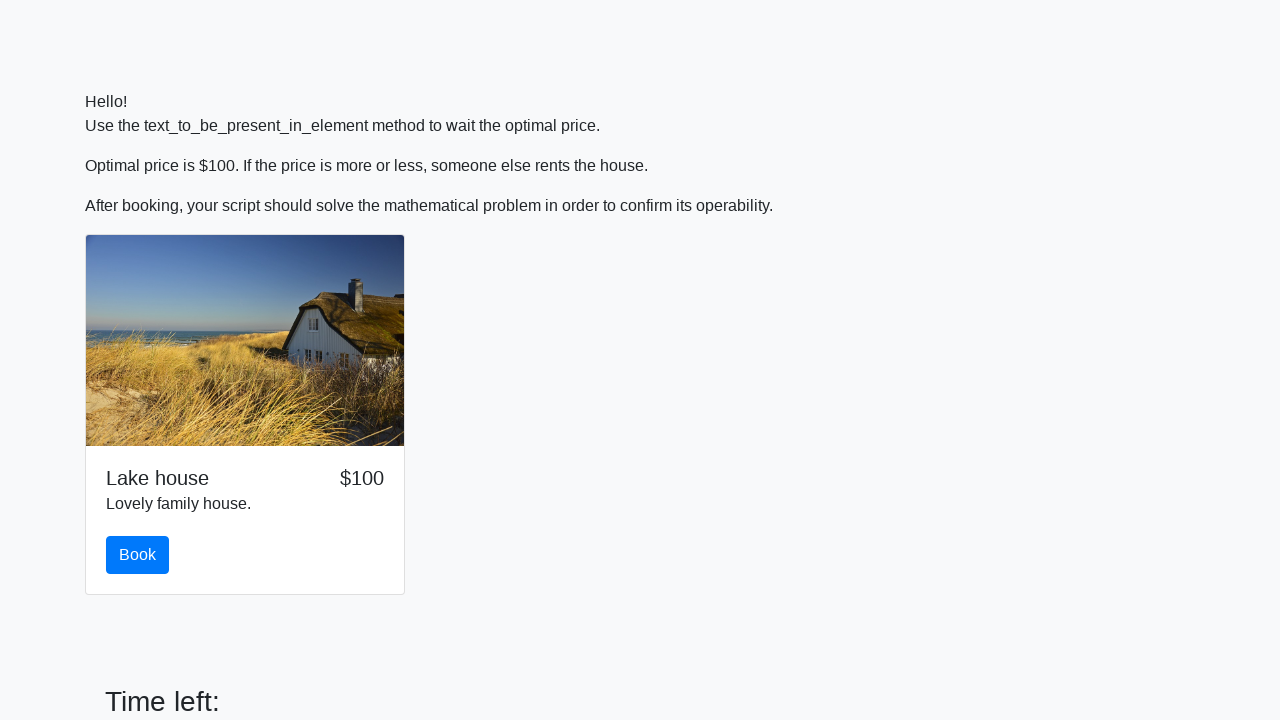

Retrieved input value for calculation: 637
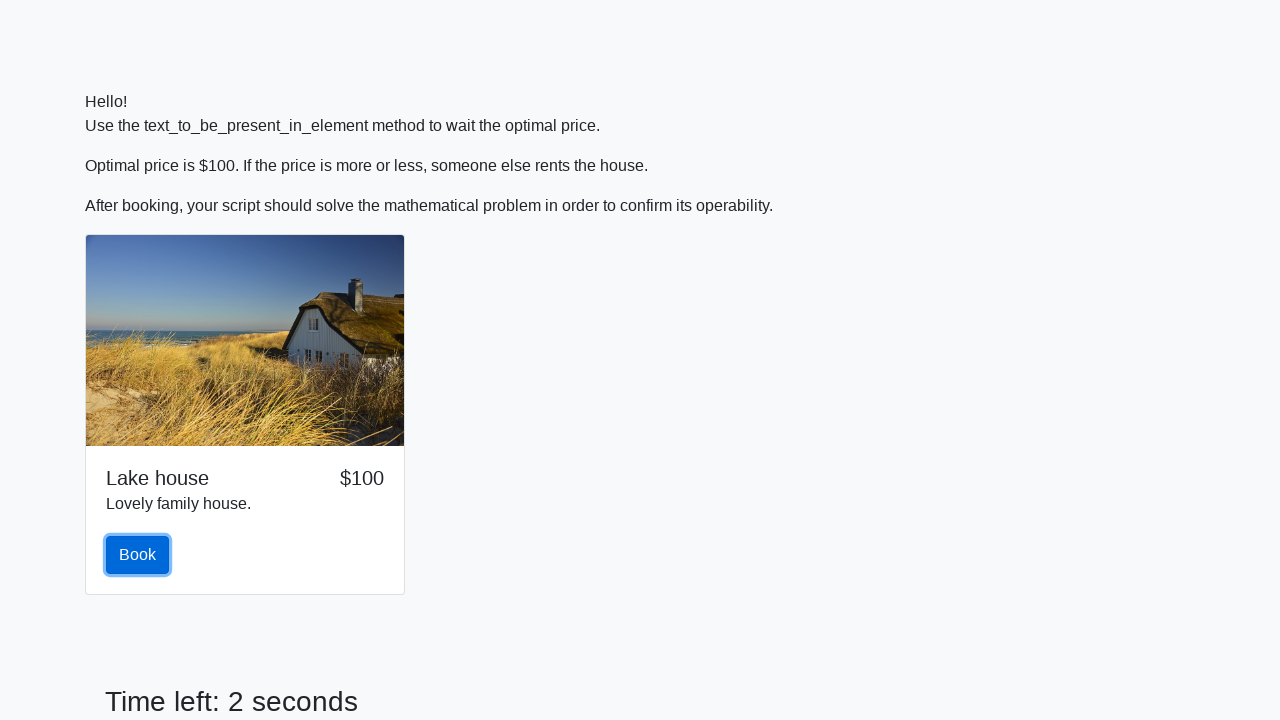

Calculated mathematical formula result: 2.094420157340681
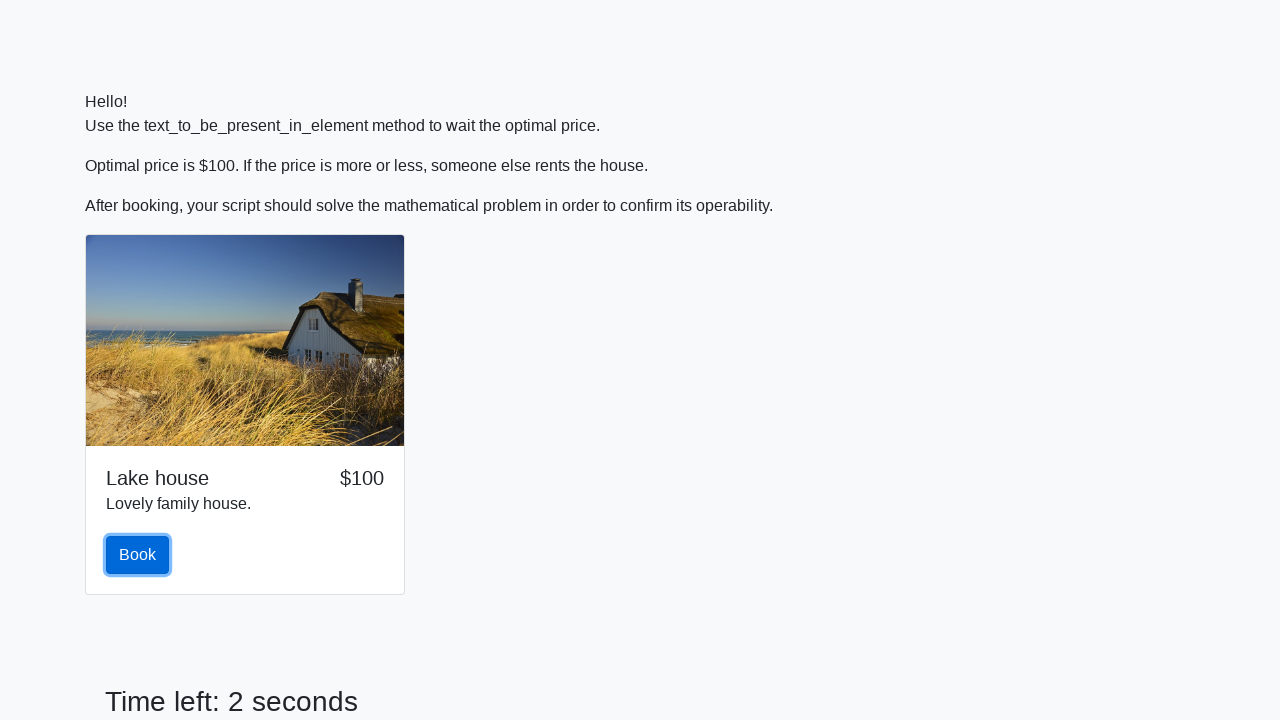

Filled answer field with calculated value: 2.094420157340681 on input[name='text']
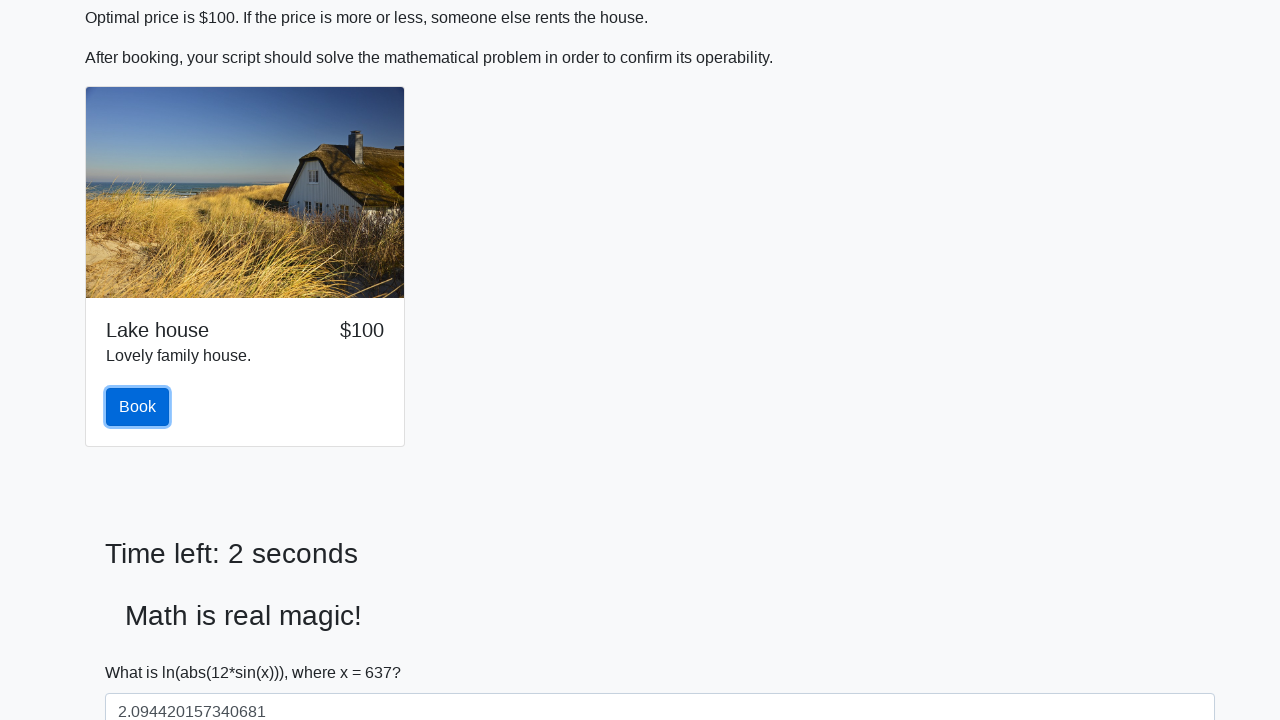

Clicked the solve button to submit answer at (143, 651) on #solve
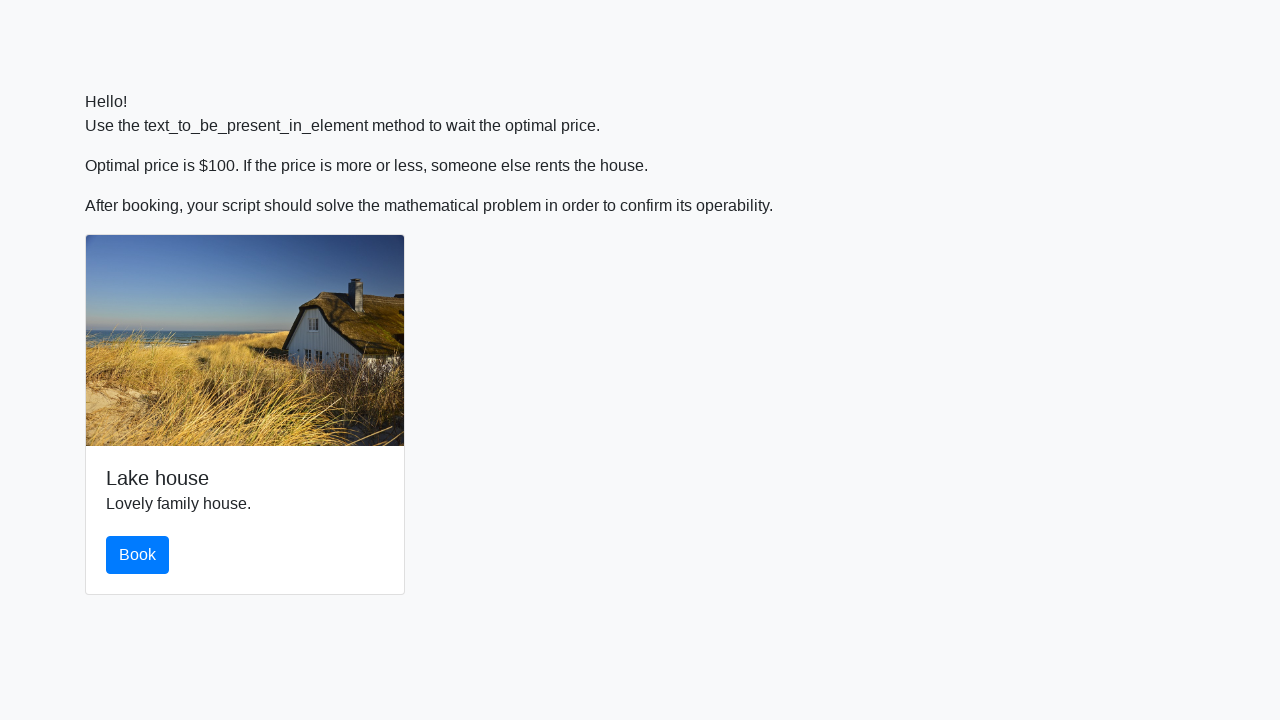

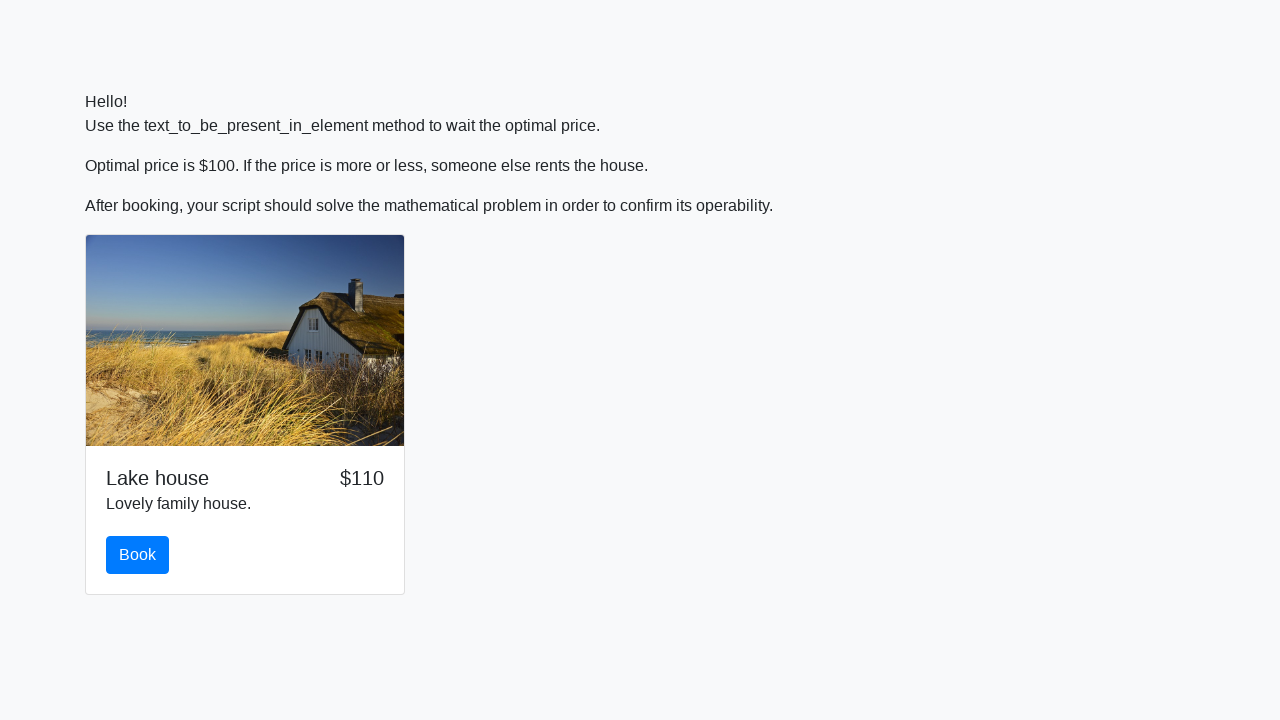